Tests double-click functionality by entering text in a field and double-clicking a button to copy the text

Starting URL: https://testautomationpractice.blogspot.com/

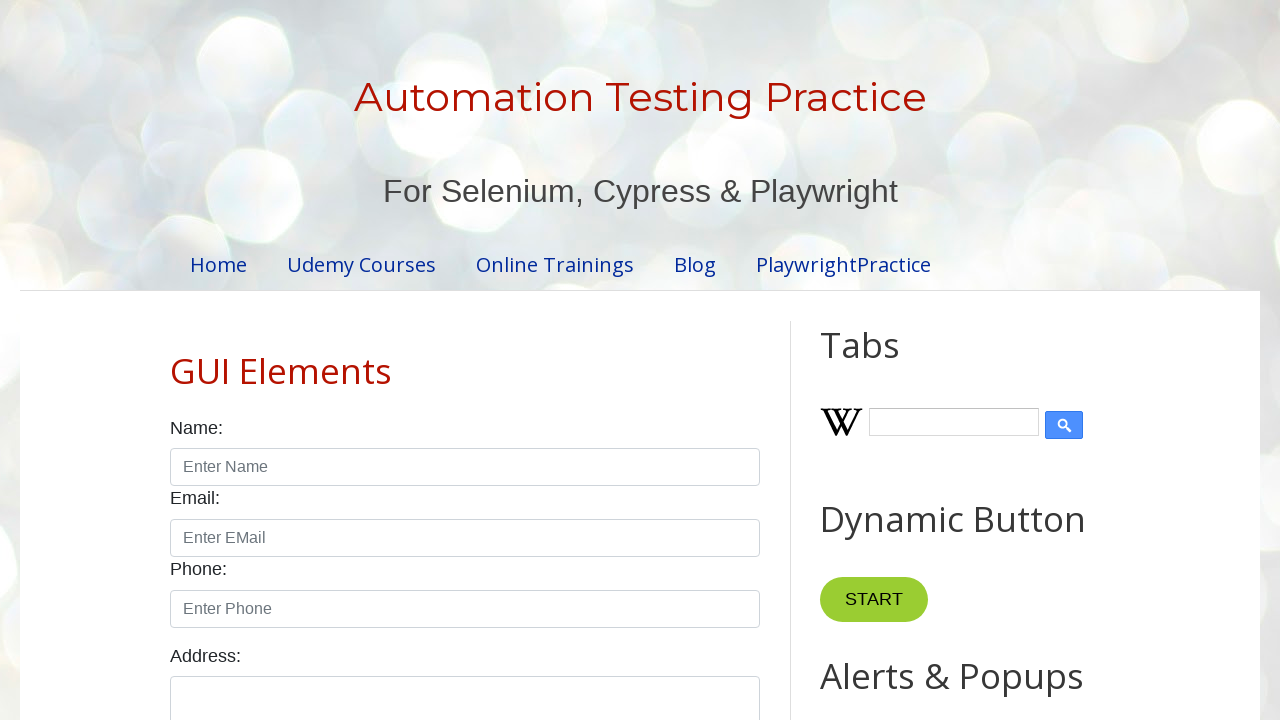

Cleared the first text field on #field1
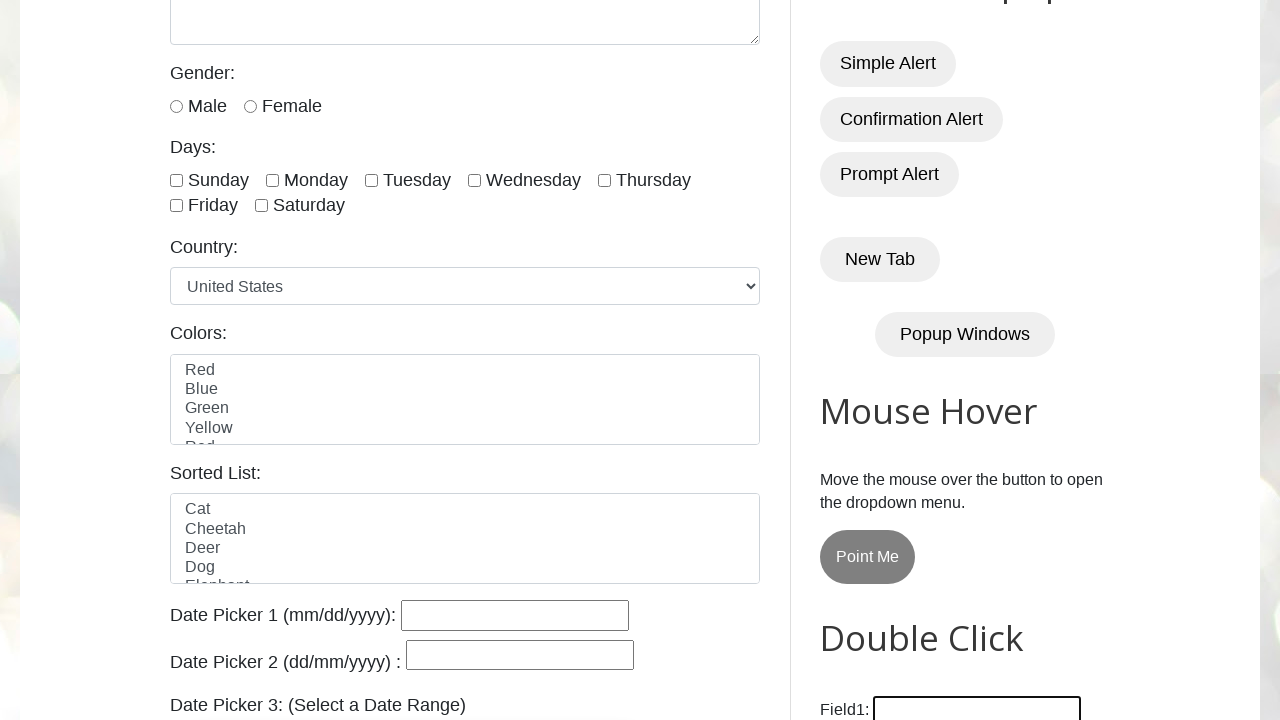

Filled first field with 'vinithra' on #field1
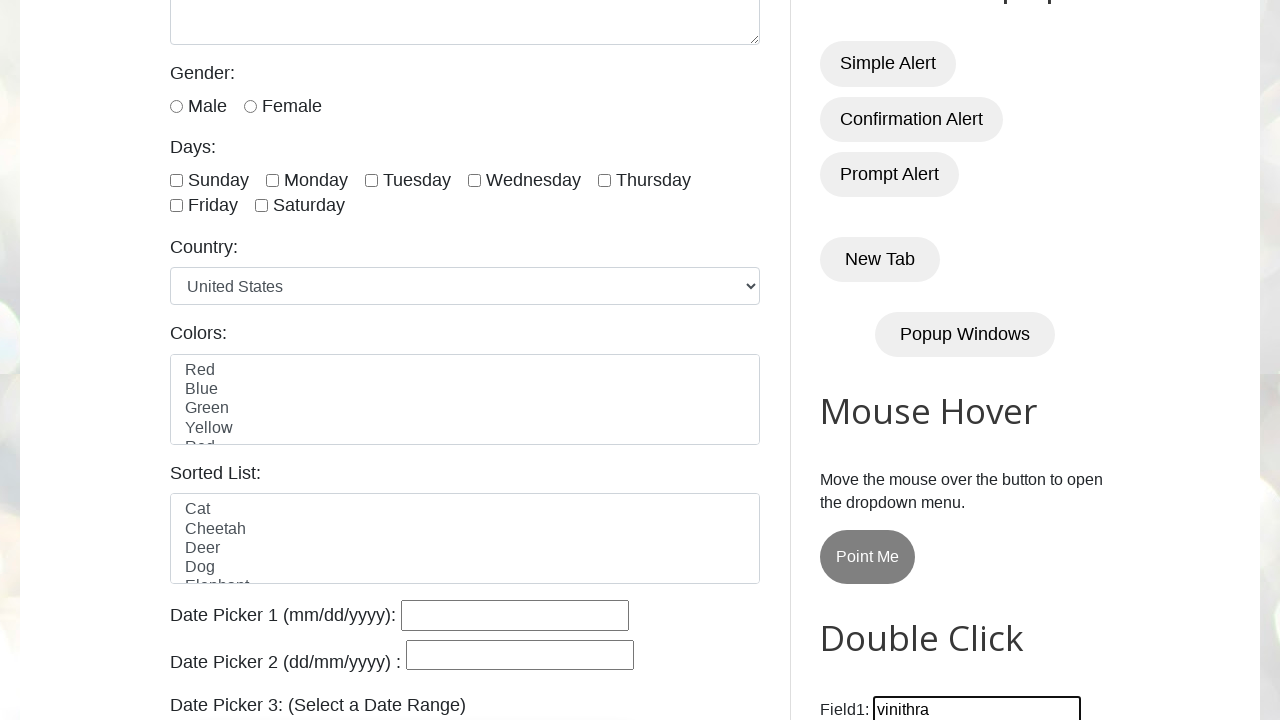

Double-clicked the Copy Text button to copy text from field at (885, 360) on xpath=//button[text()='Copy Text']
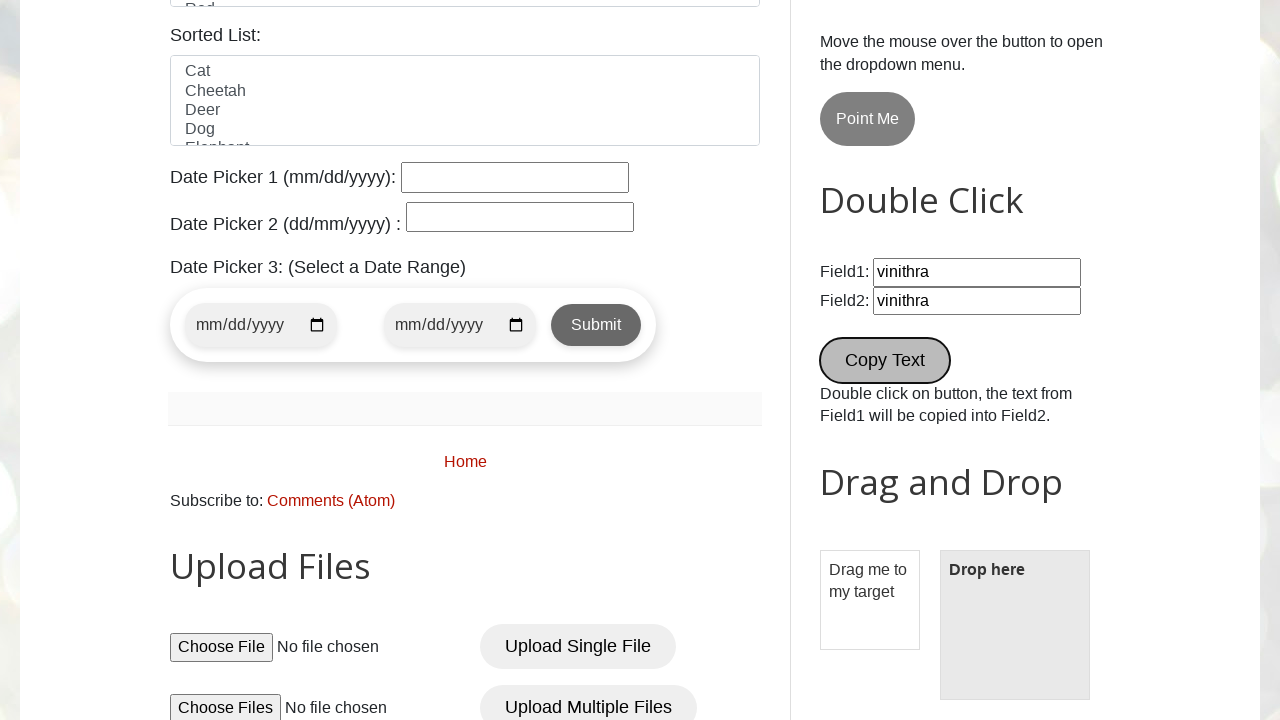

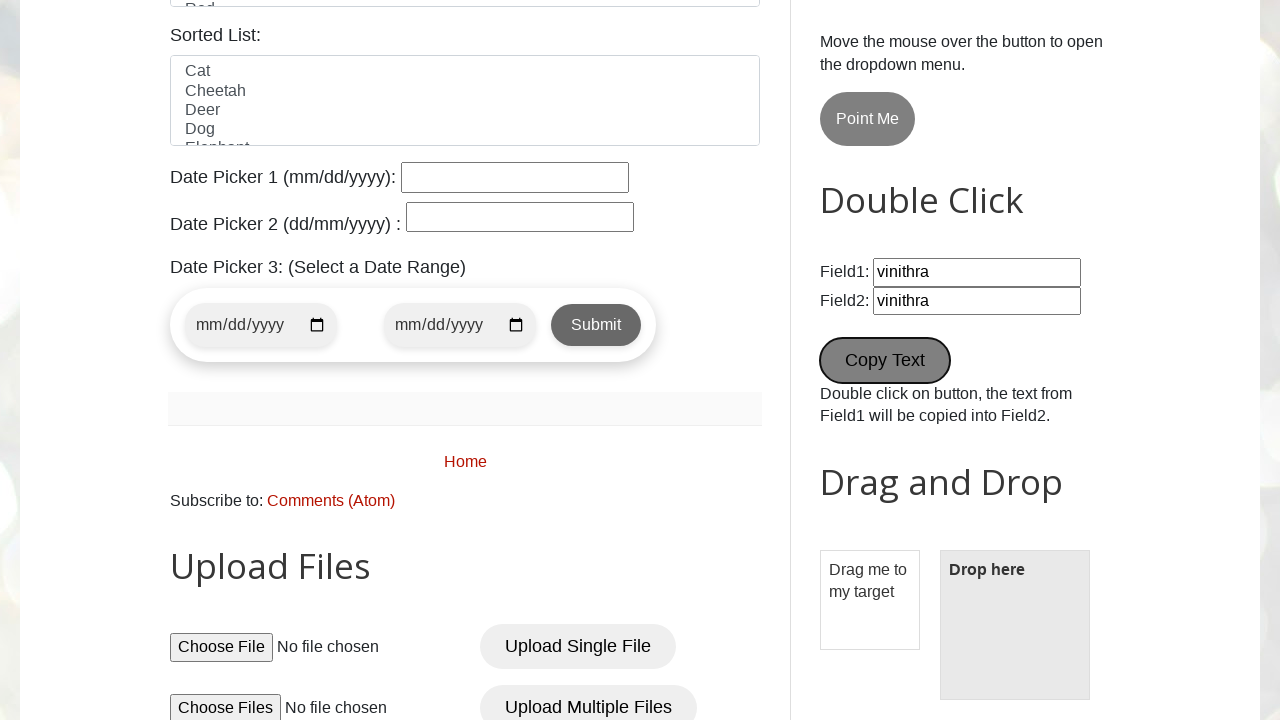